Tests multiple window handling by opening a new tab, switching between windows, and handling an alert dialog

Starting URL: https://formy-project.herokuapp.com/switch-window

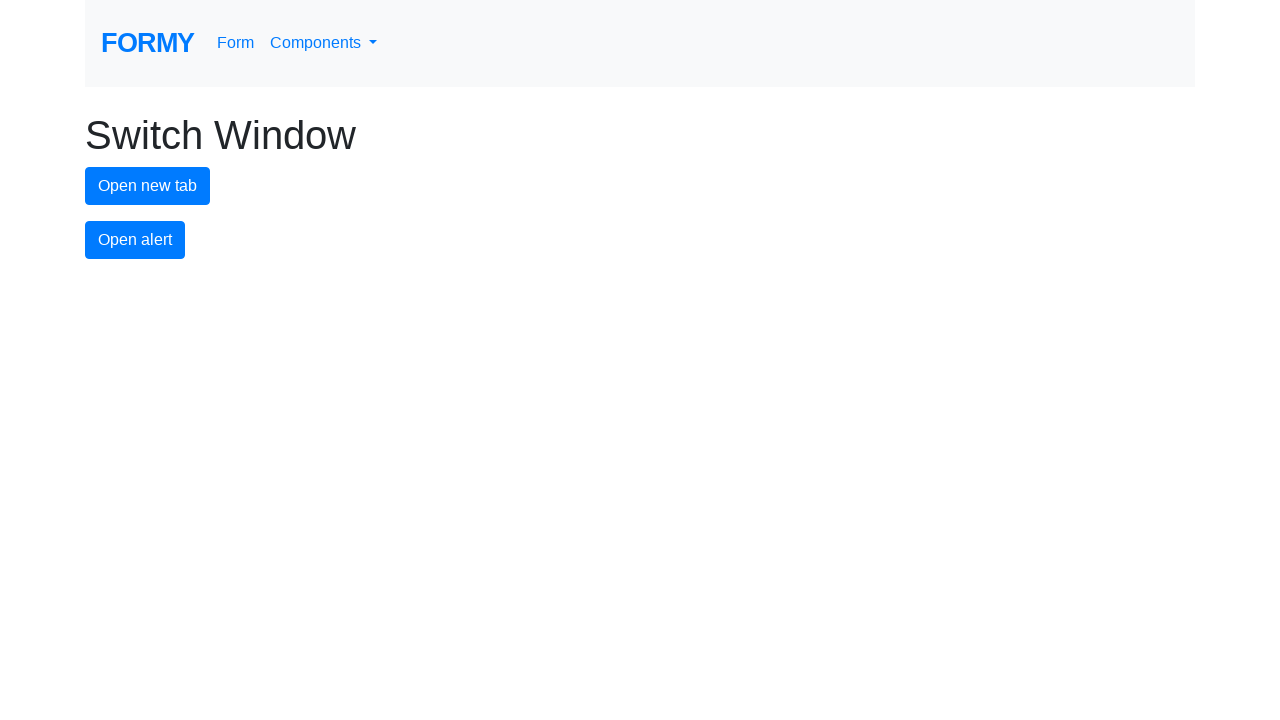

Clicked button to open new tab at (148, 186) on #new-tab-button
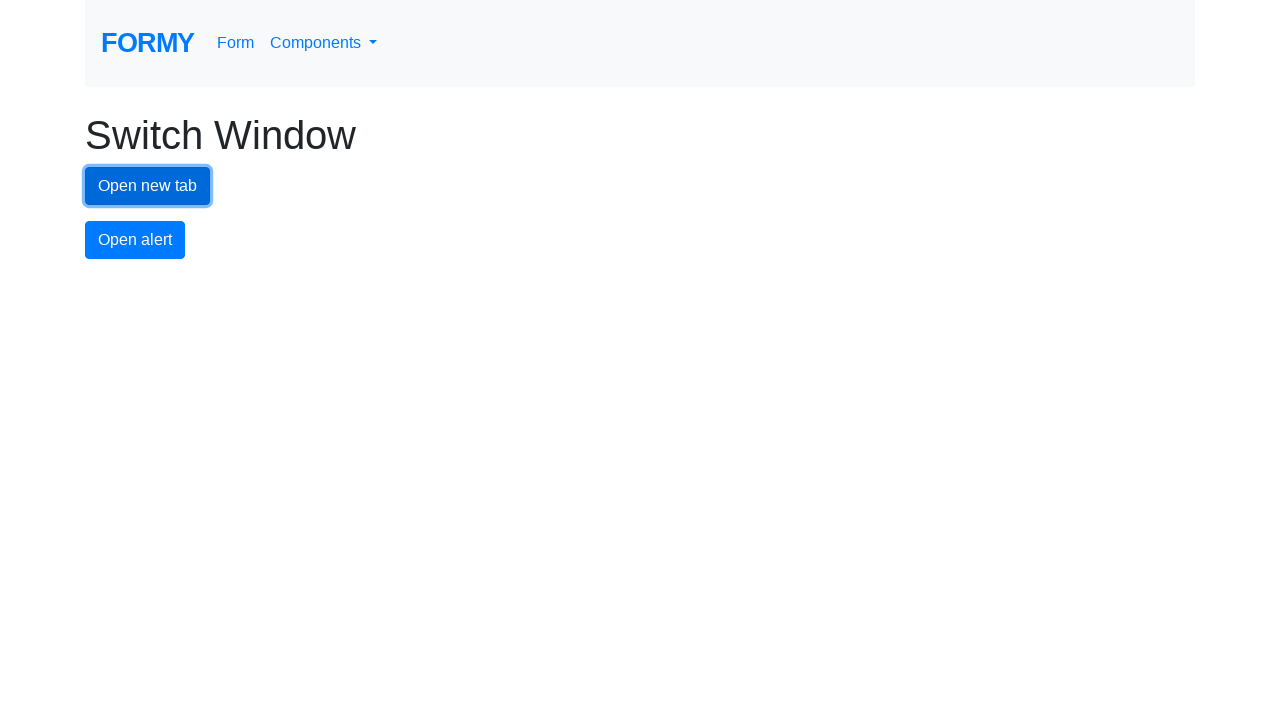

Retrieved all open pages/tabs from context
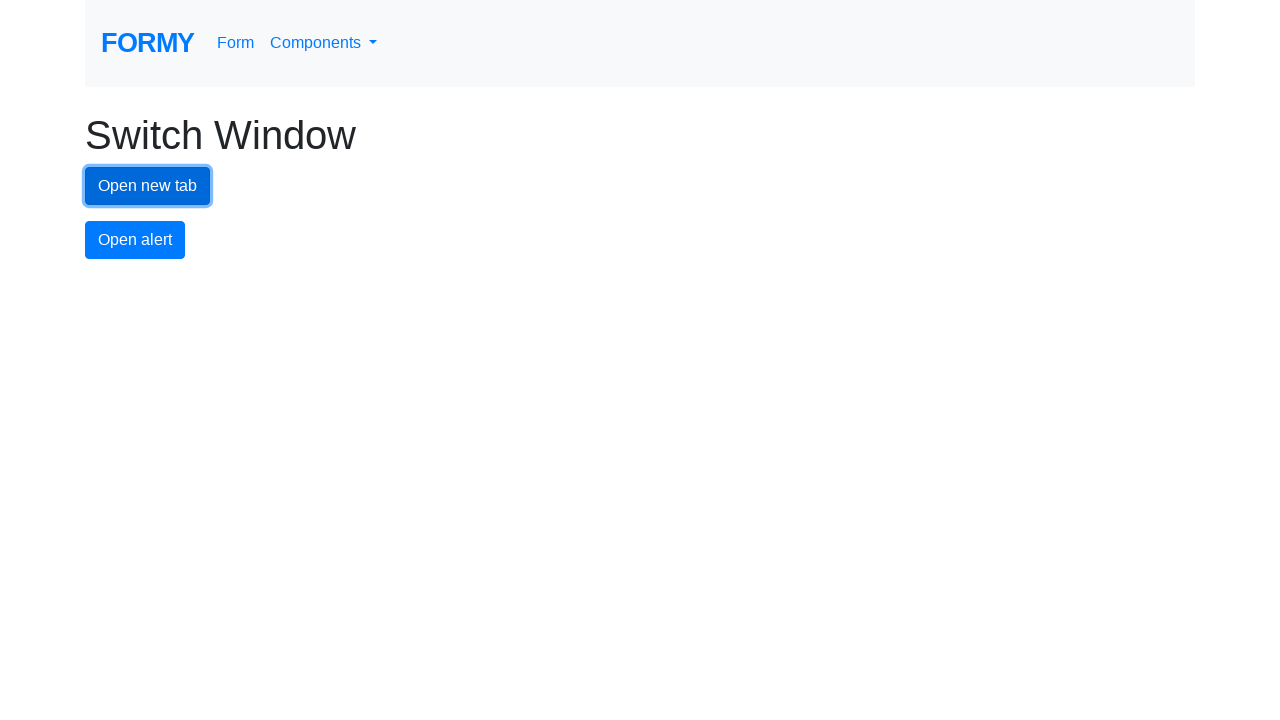

Identified original page as first tab
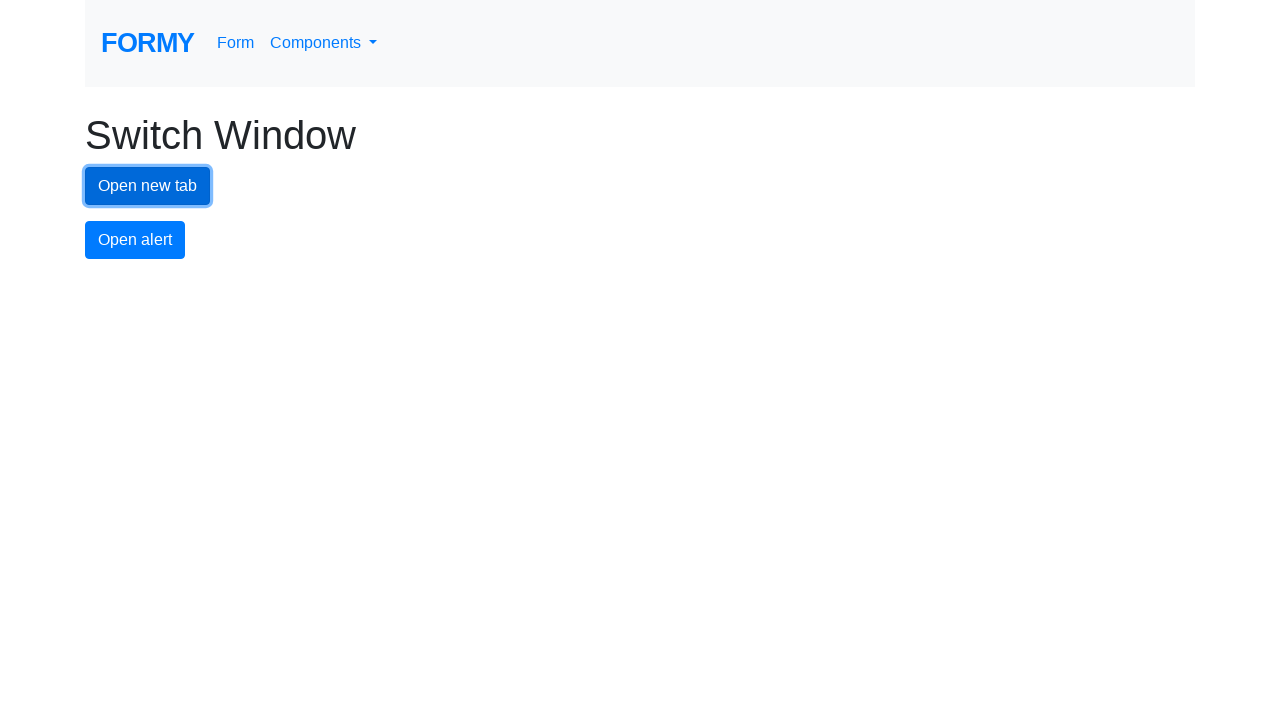

Identified new page as second tab
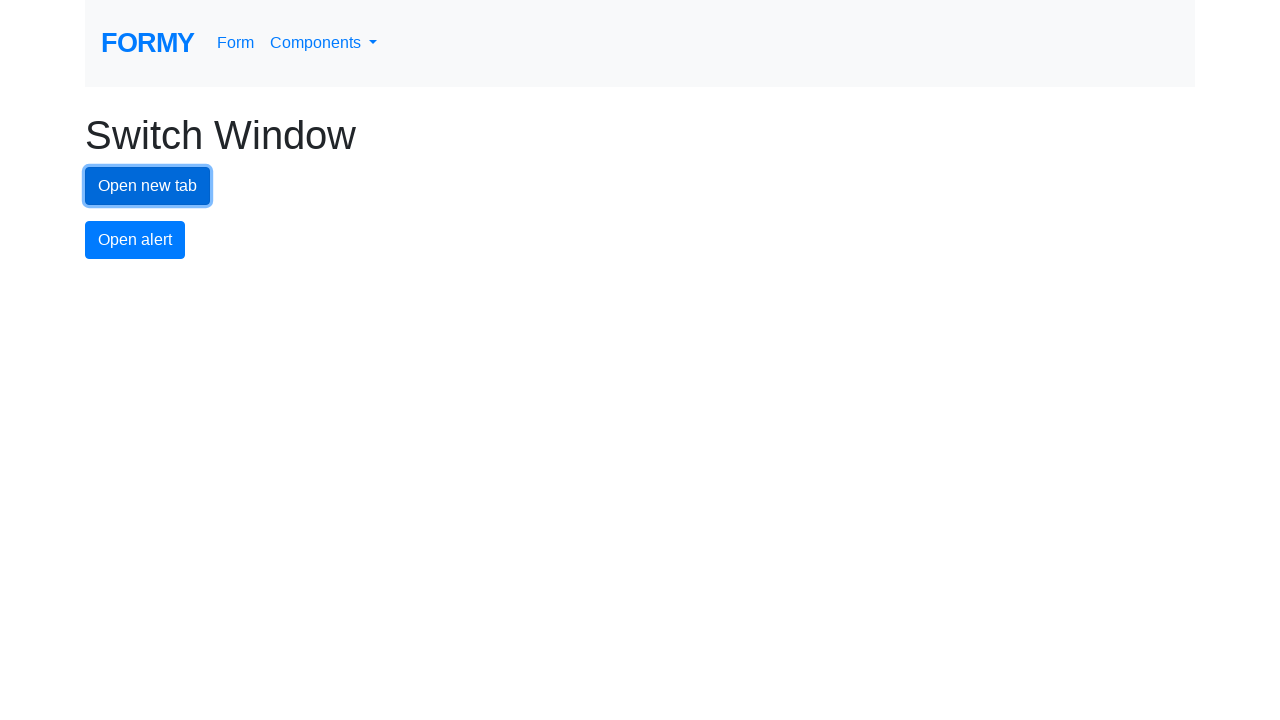

Closed the new tab
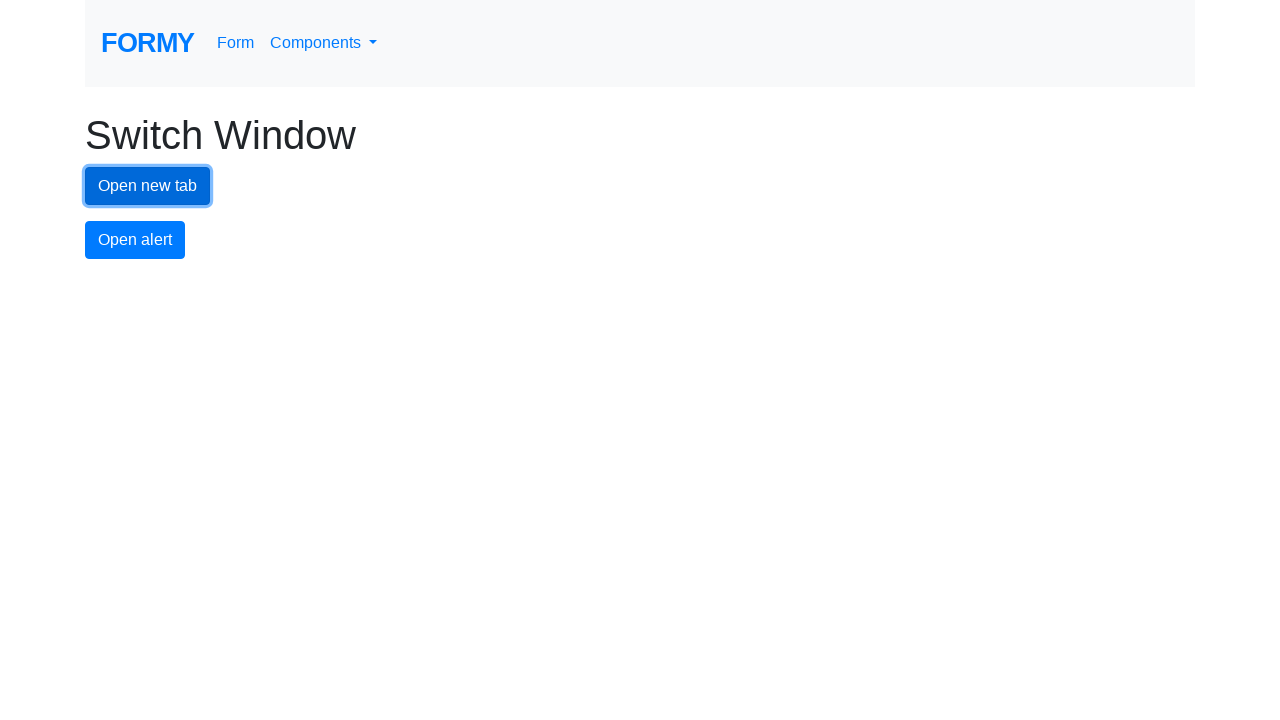

Clicked alert button on original page at (135, 240) on #alert-button
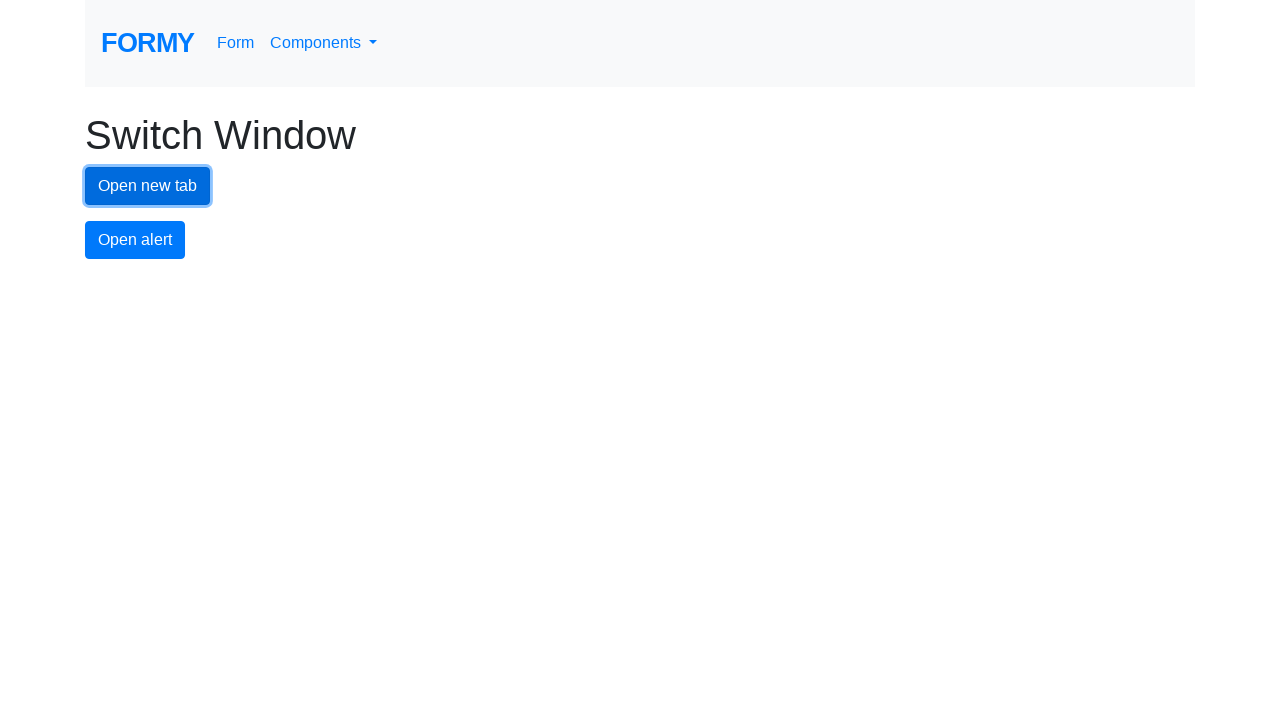

Set up dialog handler to accept alerts
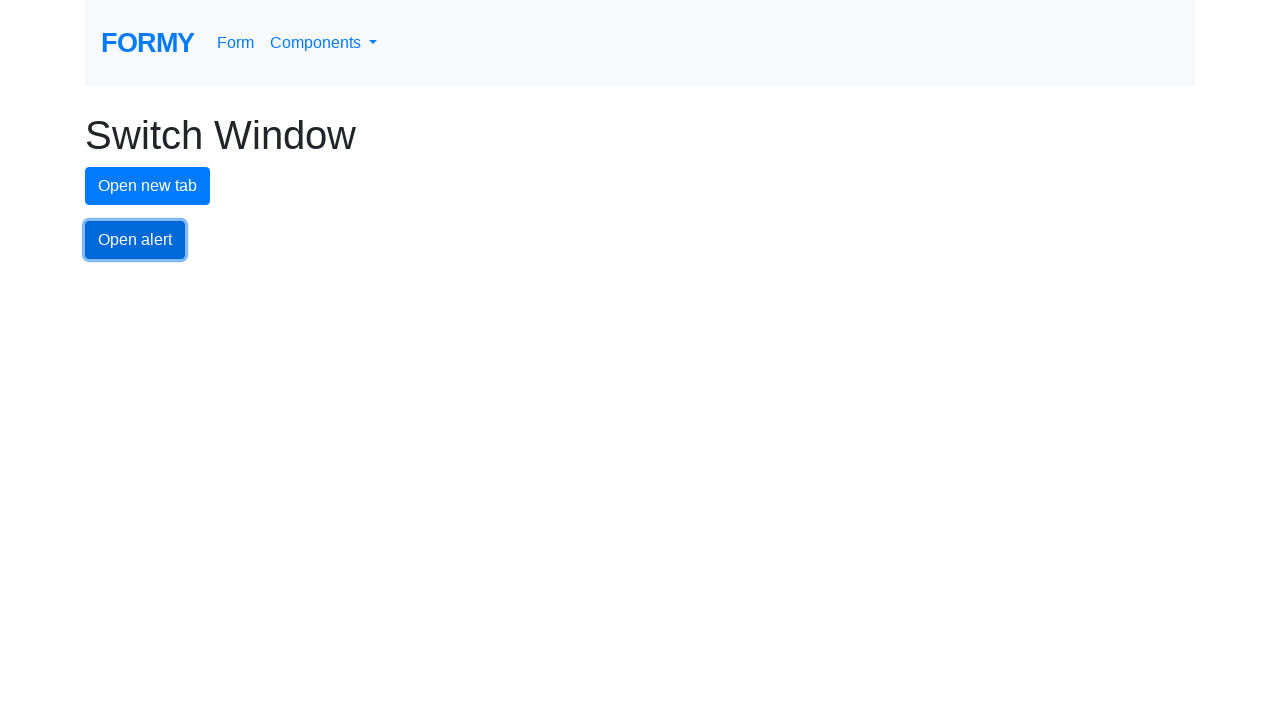

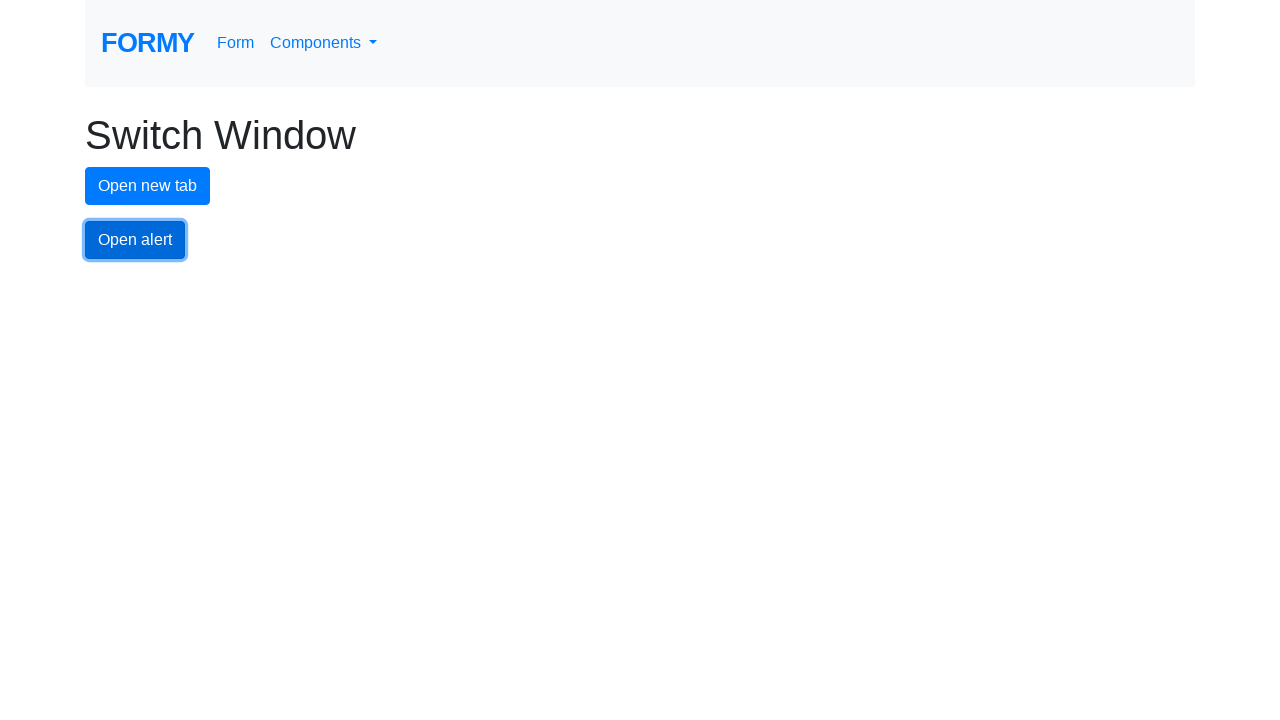